Tests browser tab handling by clicking a button that opens a new tab, switching to the new tab to verify content, then switching back to the parent window

Starting URL: https://demoqa.com/browser-windows

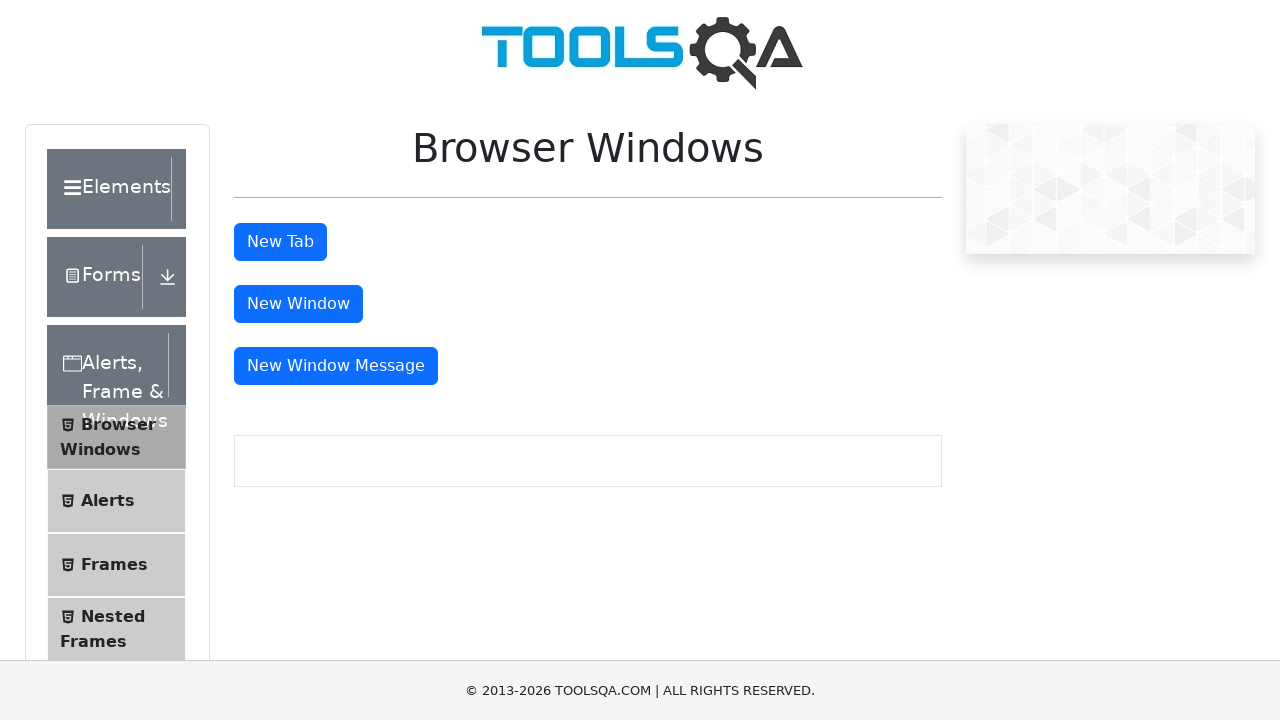

Clicked button to open new tab at (280, 242) on #tabButton
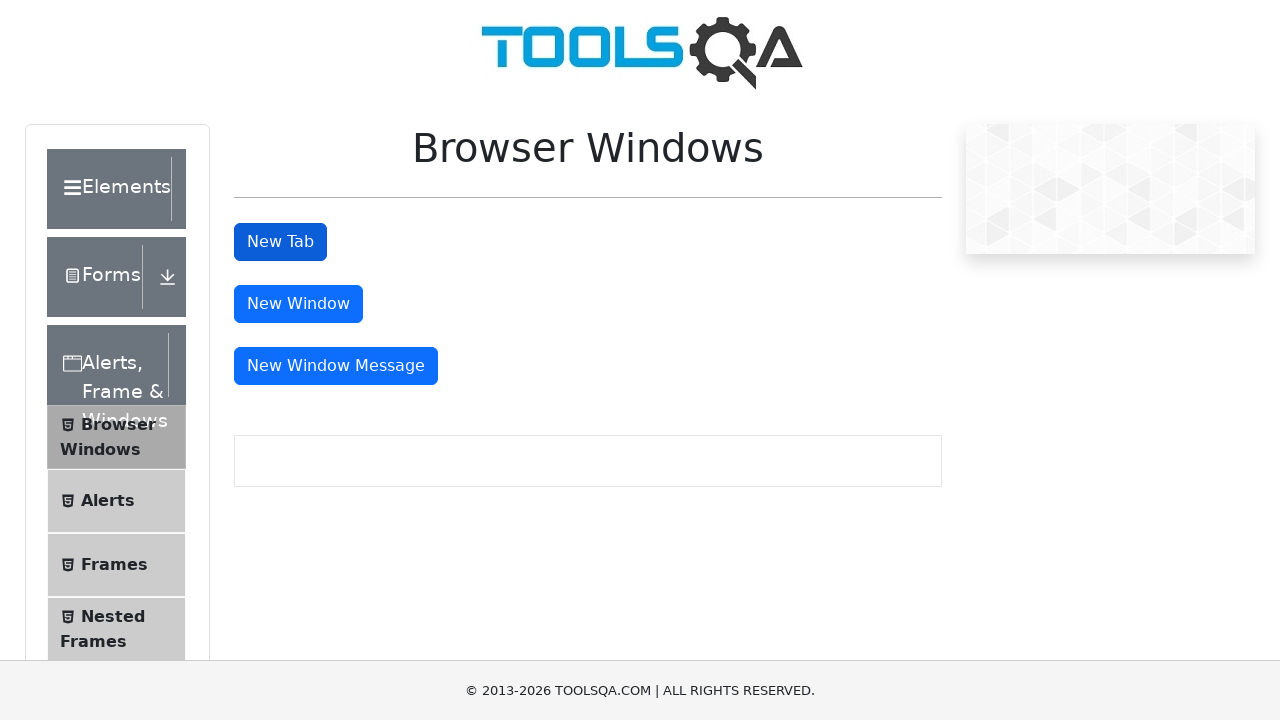

New tab opened and captured
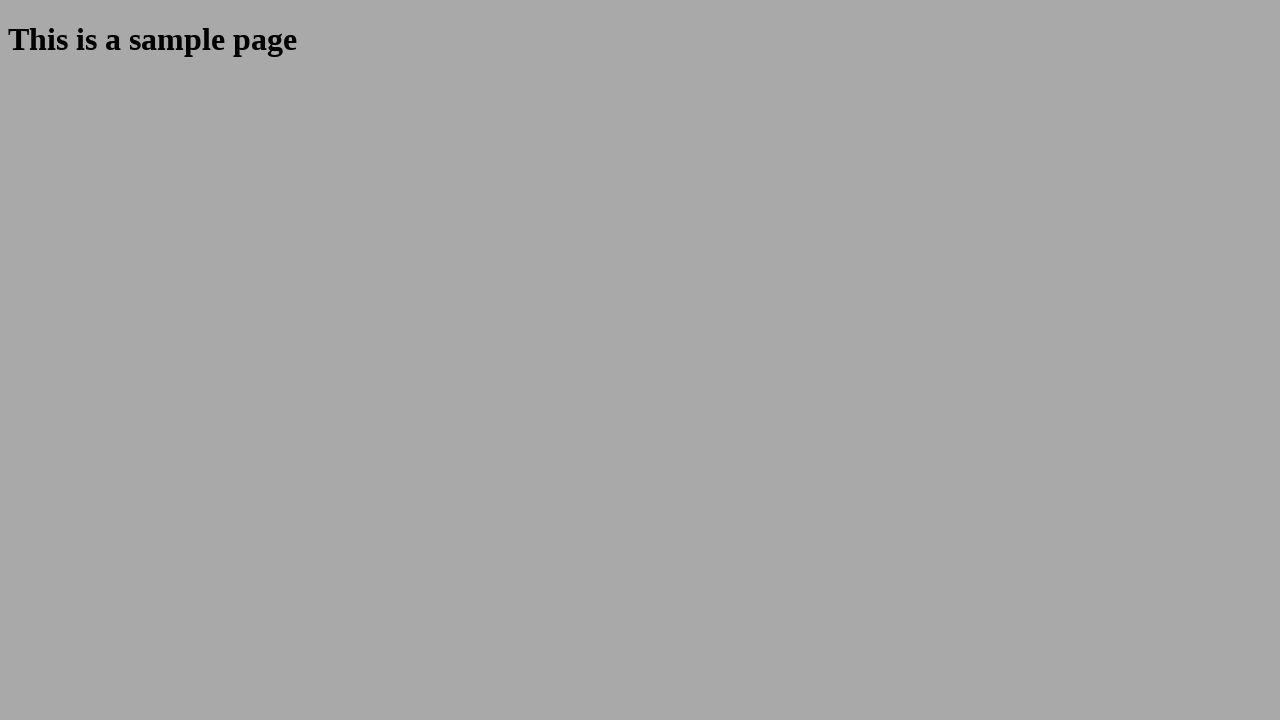

New tab loaded - sample heading element found
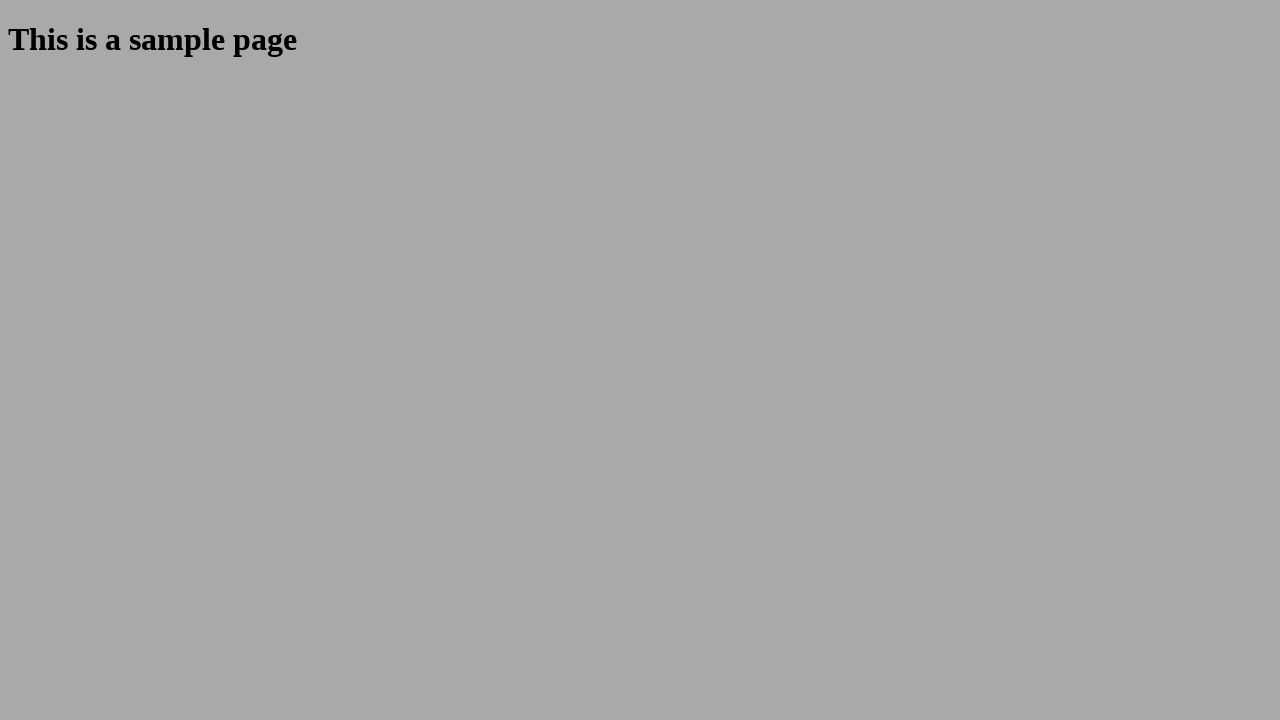

Retrieved heading text from new tab: 'This is a sample page'
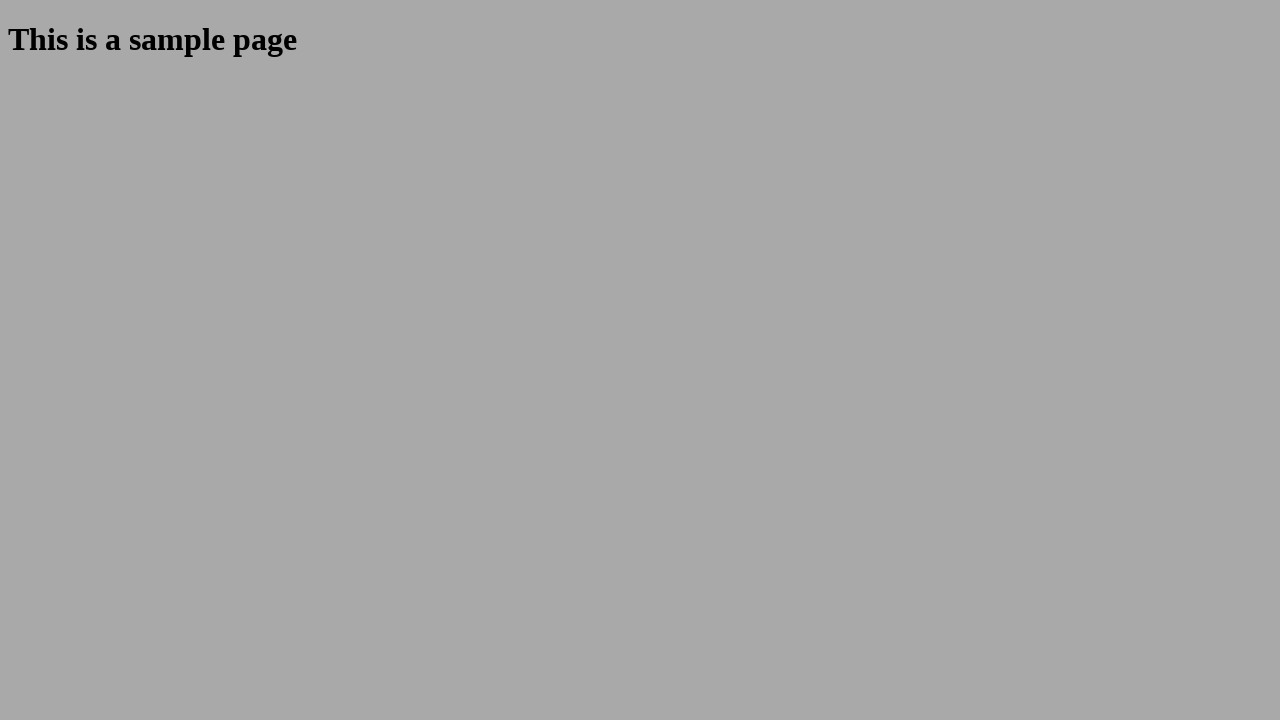

Closed new tab
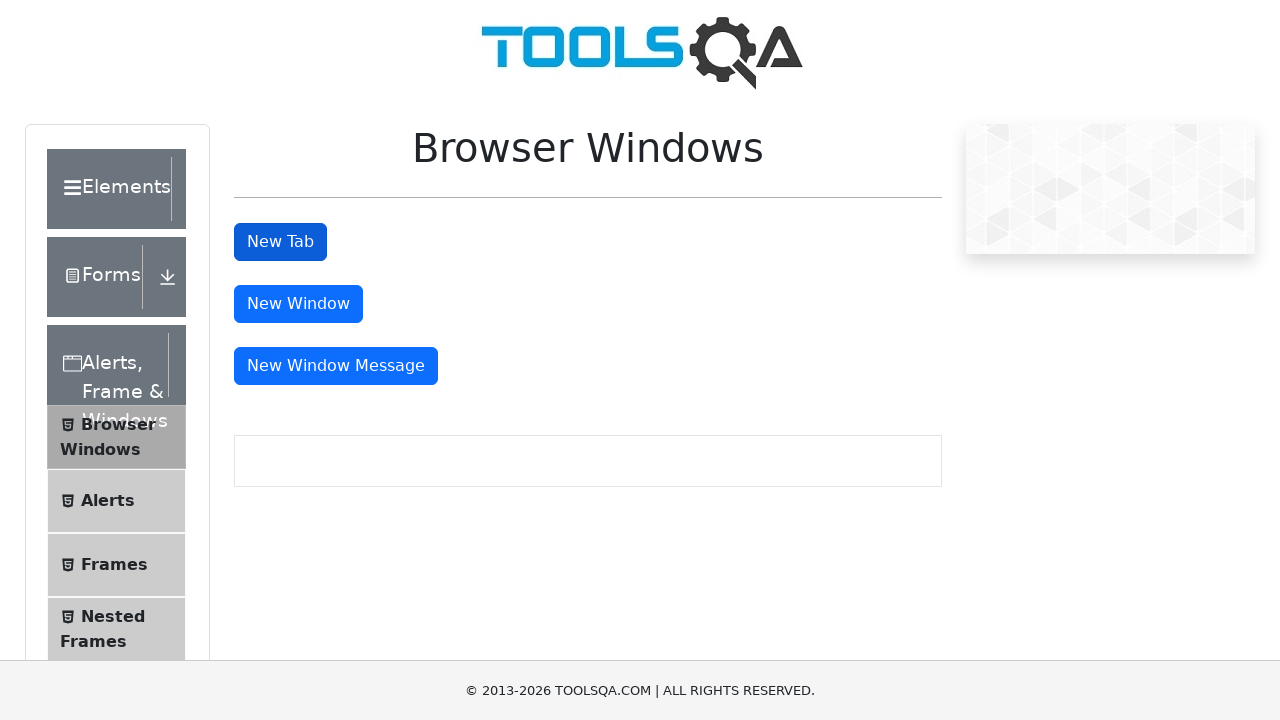

Switched back to parent window - tab button element found
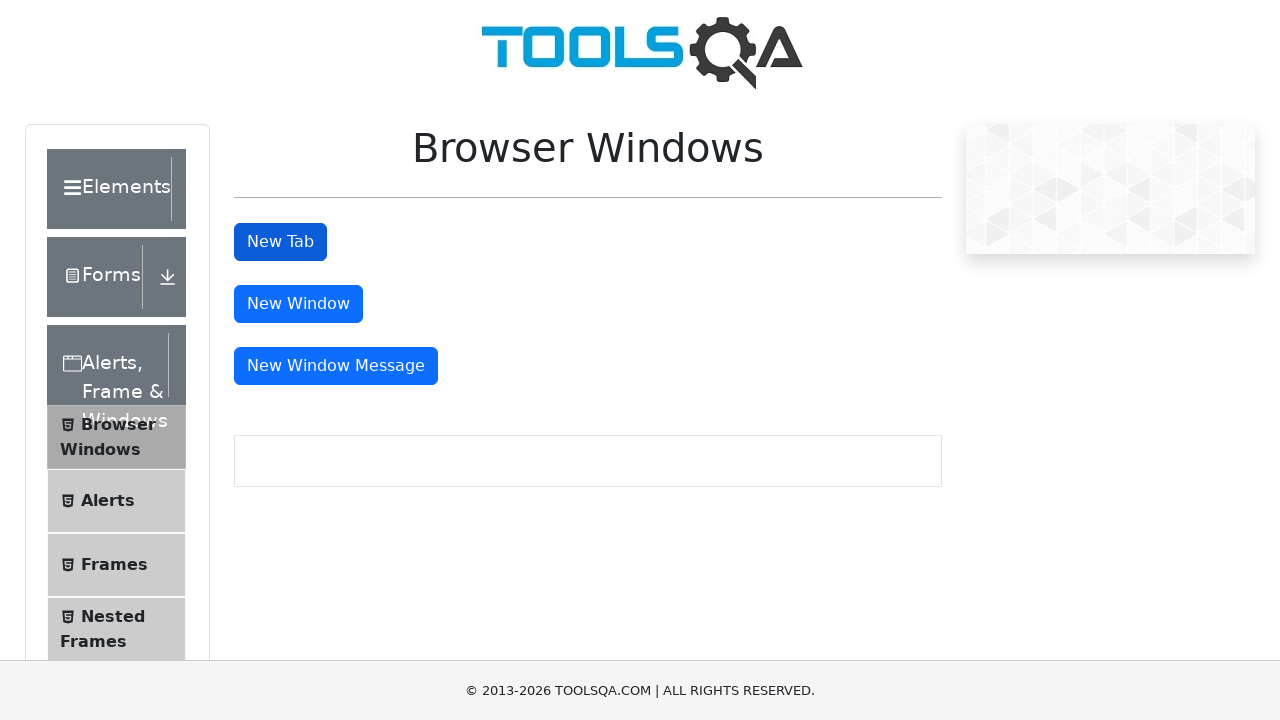

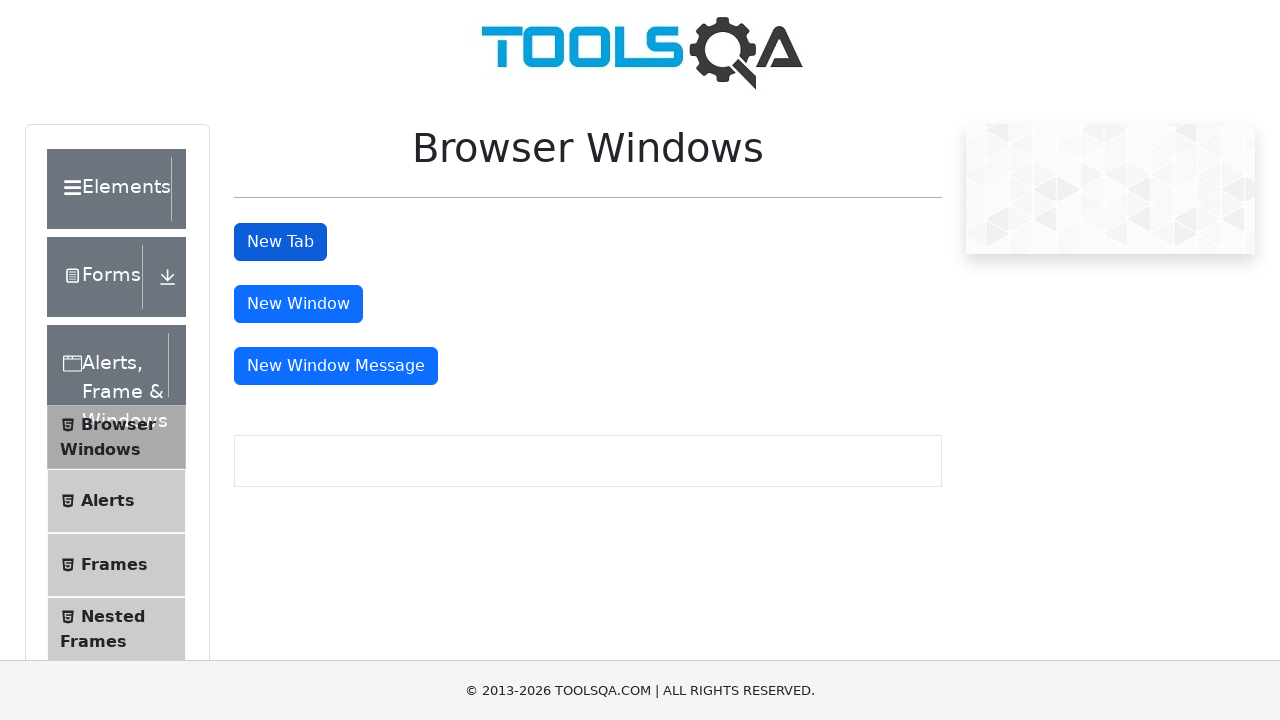